Tests dynamic content loading by clicking a start button and waiting for dynamically loaded text to appear

Starting URL: https://the-internet.herokuapp.com/dynamic_loading/1

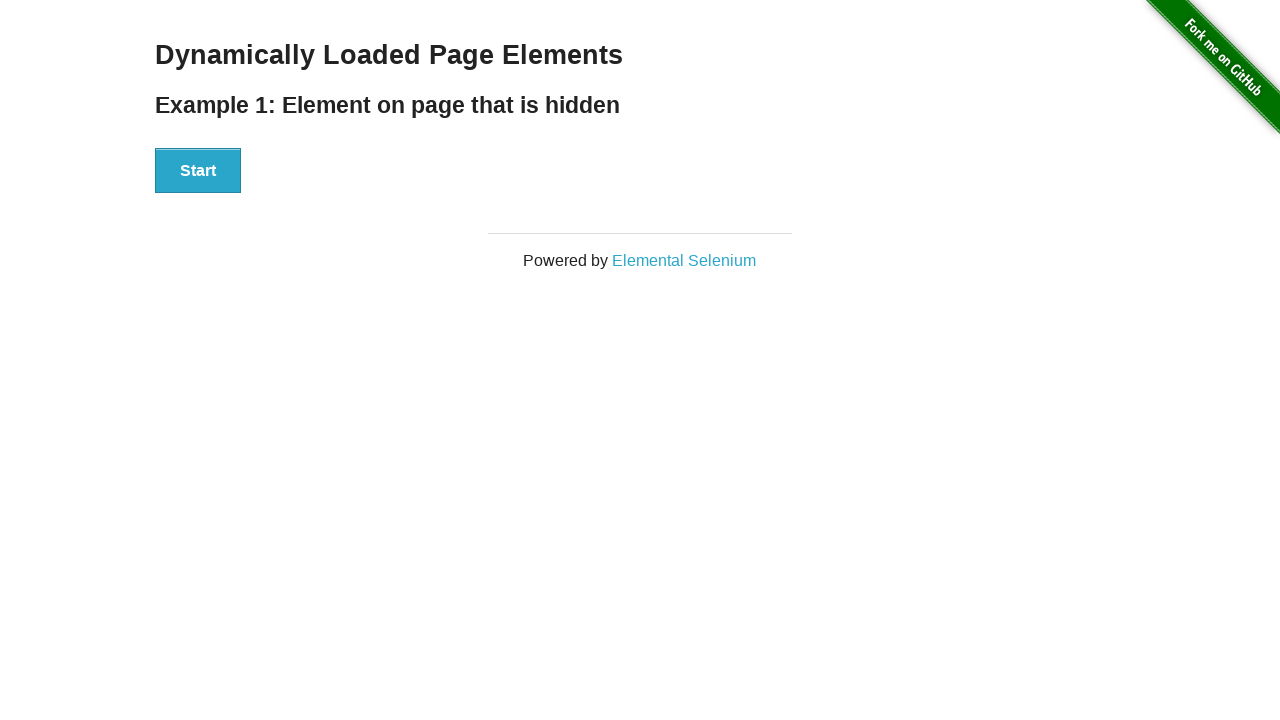

Clicked start button to trigger dynamic content loading at (198, 171) on div#start button
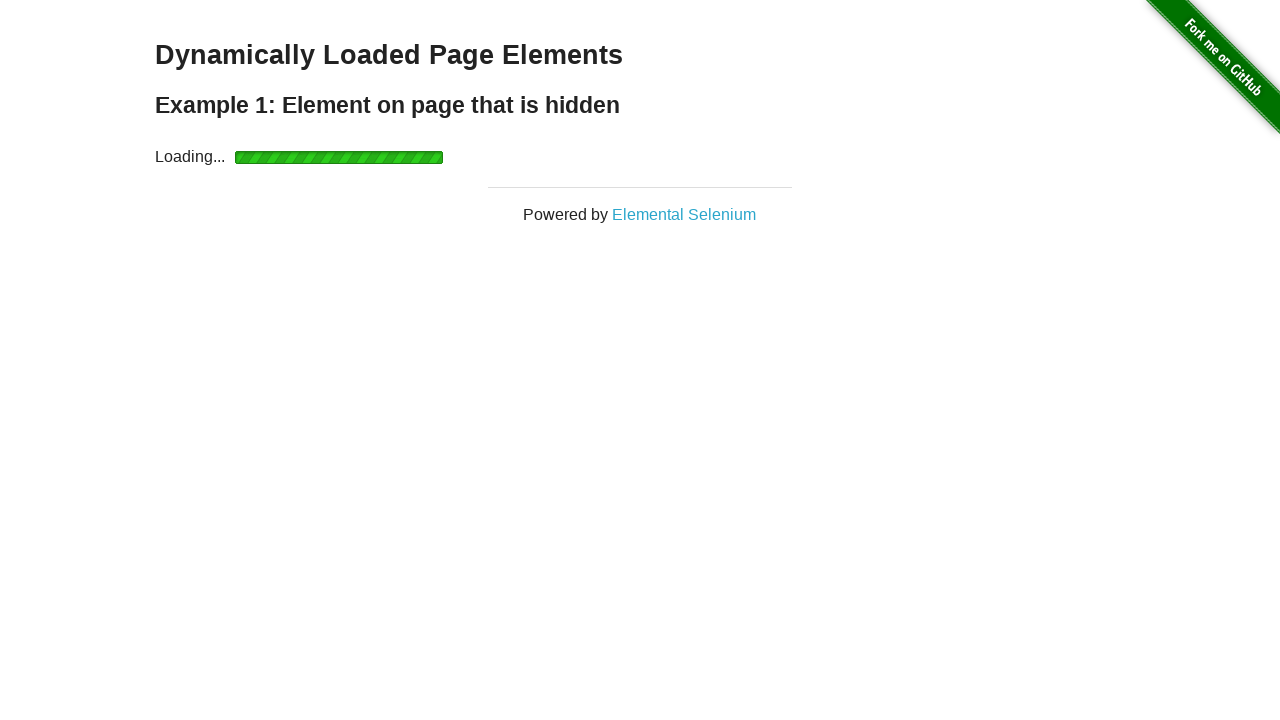

Dynamically loaded text appeared and became visible
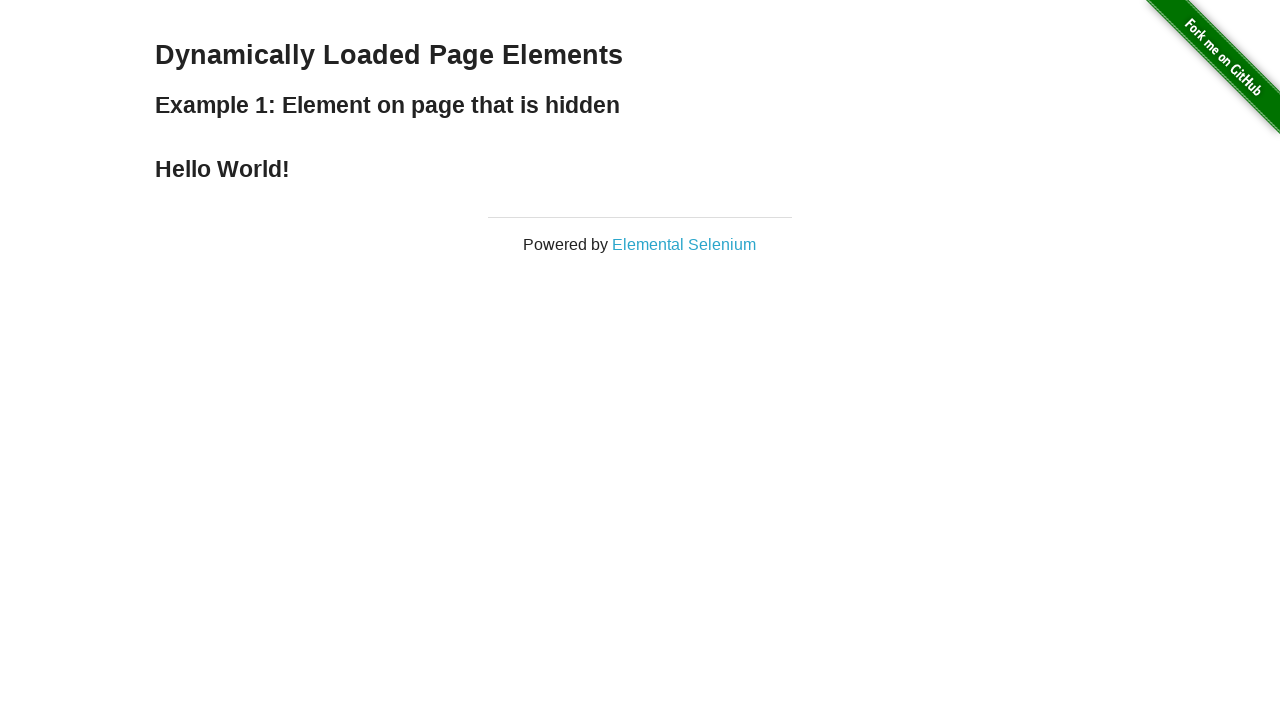

Located the dynamically loaded heading element
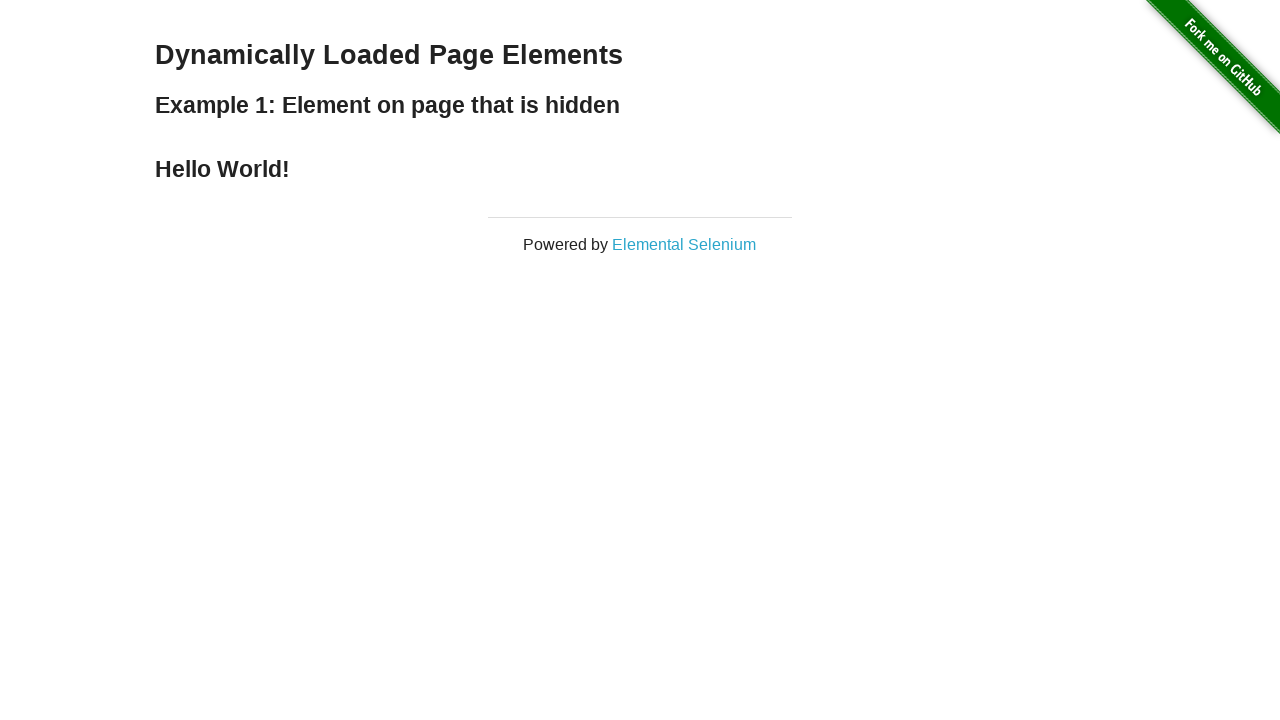

Verified that the heading text is 'Hello World!'
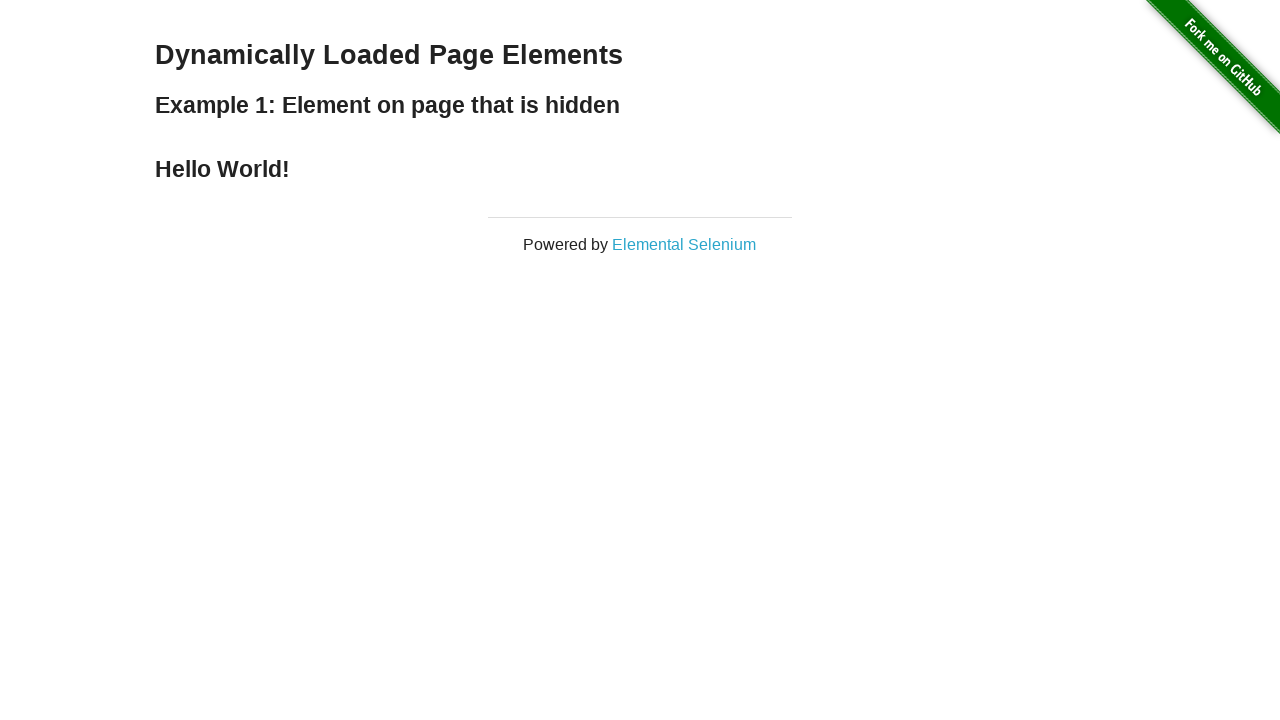

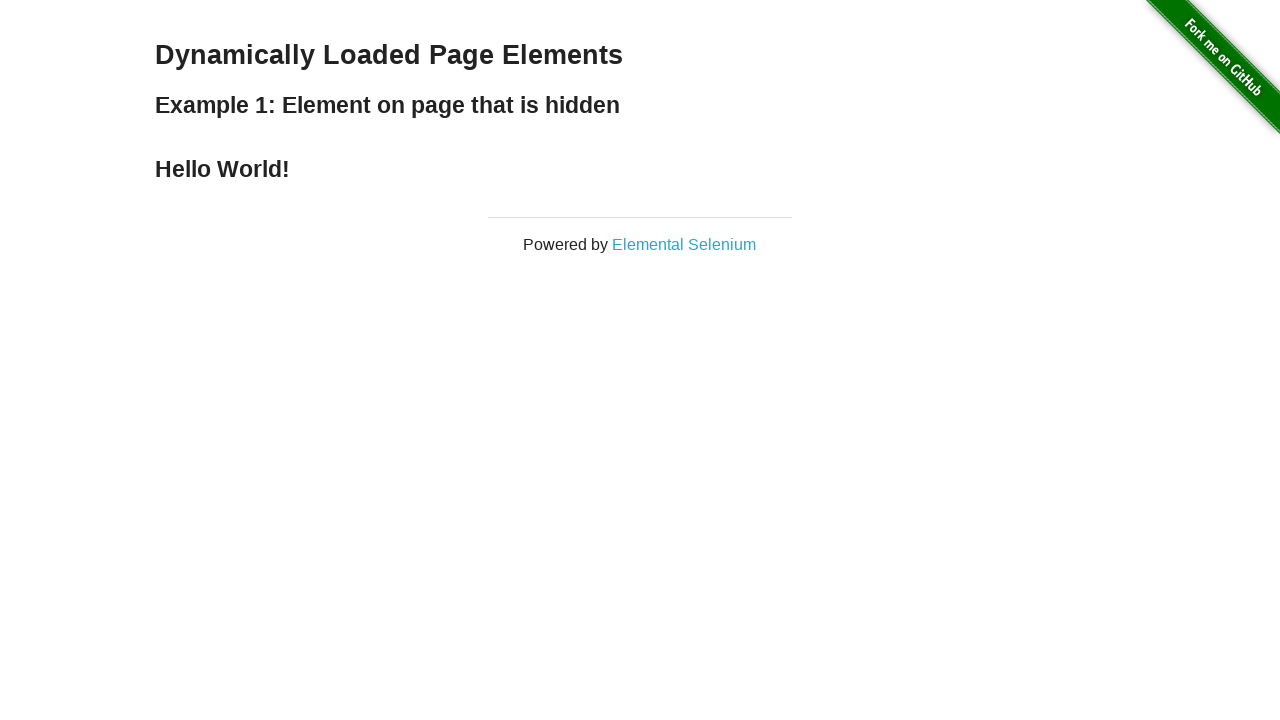